Tests checkbox and radio button interactions, including selecting specific options and verifying visibility toggle functionality on a practice automation page

Starting URL: https://rahulshettyacademy.com/AutomationPractice

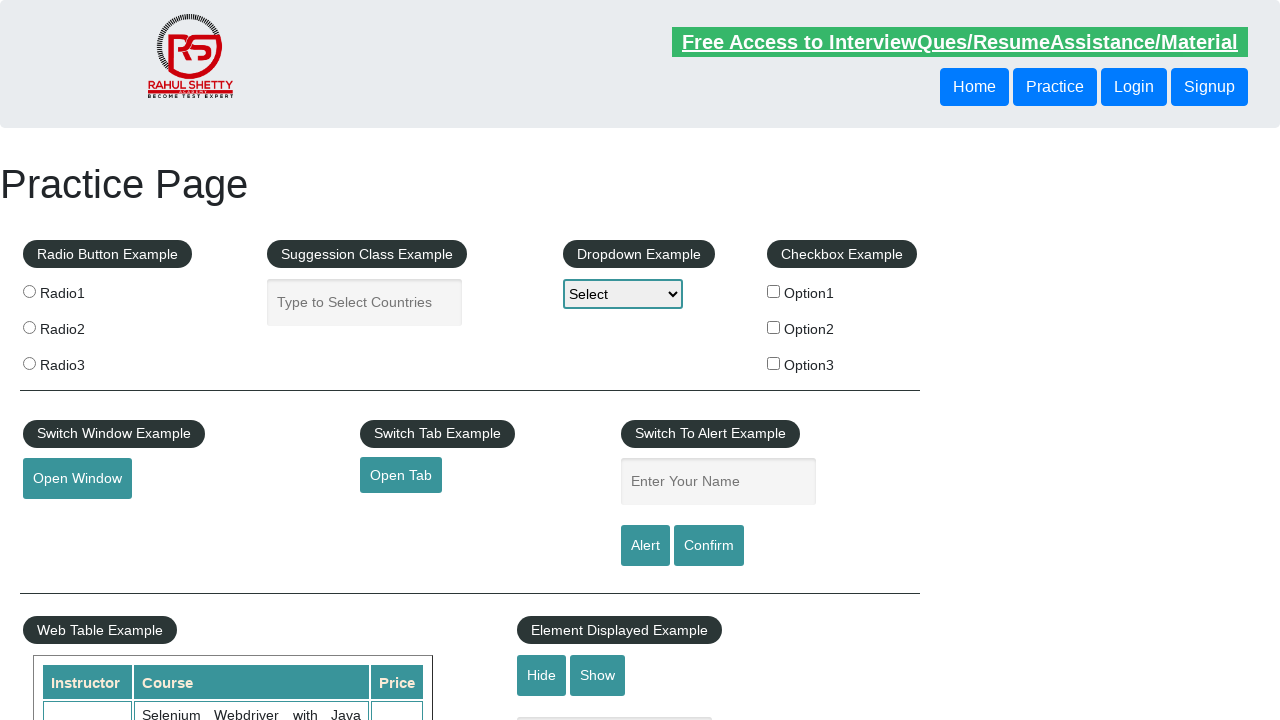

Located all checkbox elements on the page
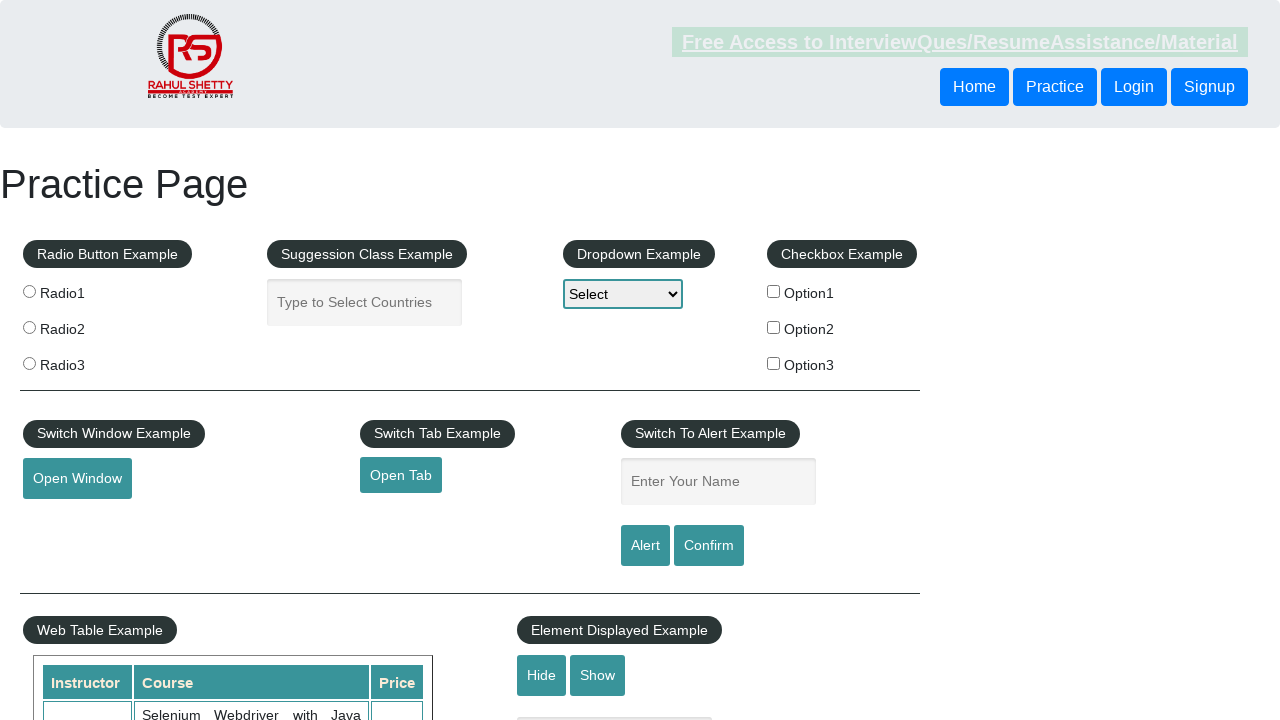

Clicked checkbox with value 'option2' at (774, 327) on input[type='checkbox'] >> nth=1
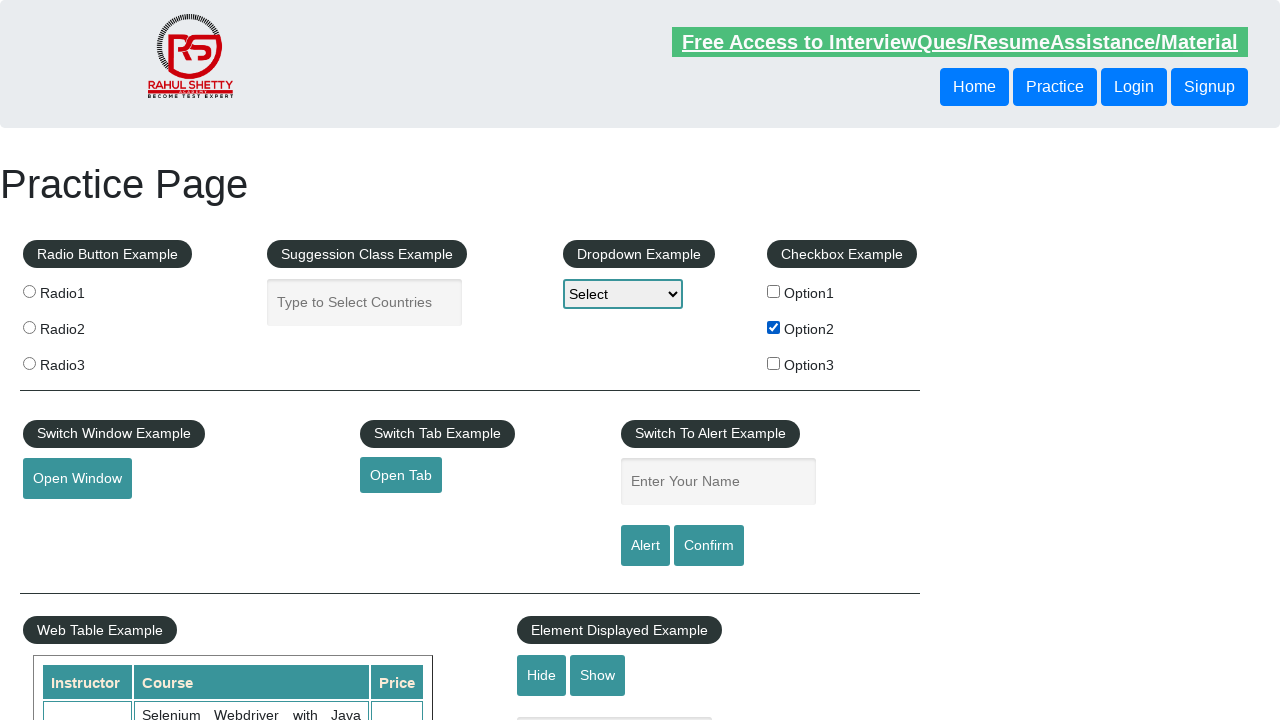

Located all radio button elements on the page
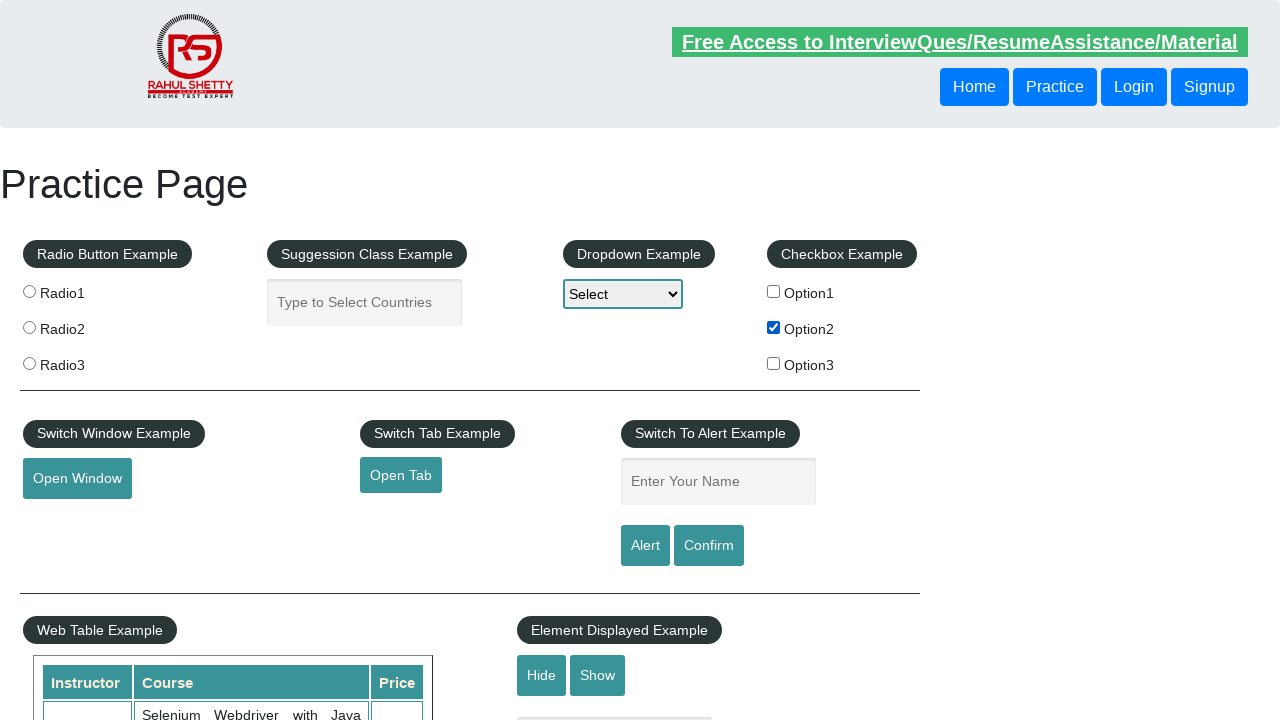

Clicked radio button with value 'radio3' at (29, 363) on xpath=//input[@type='radio'] >> nth=2
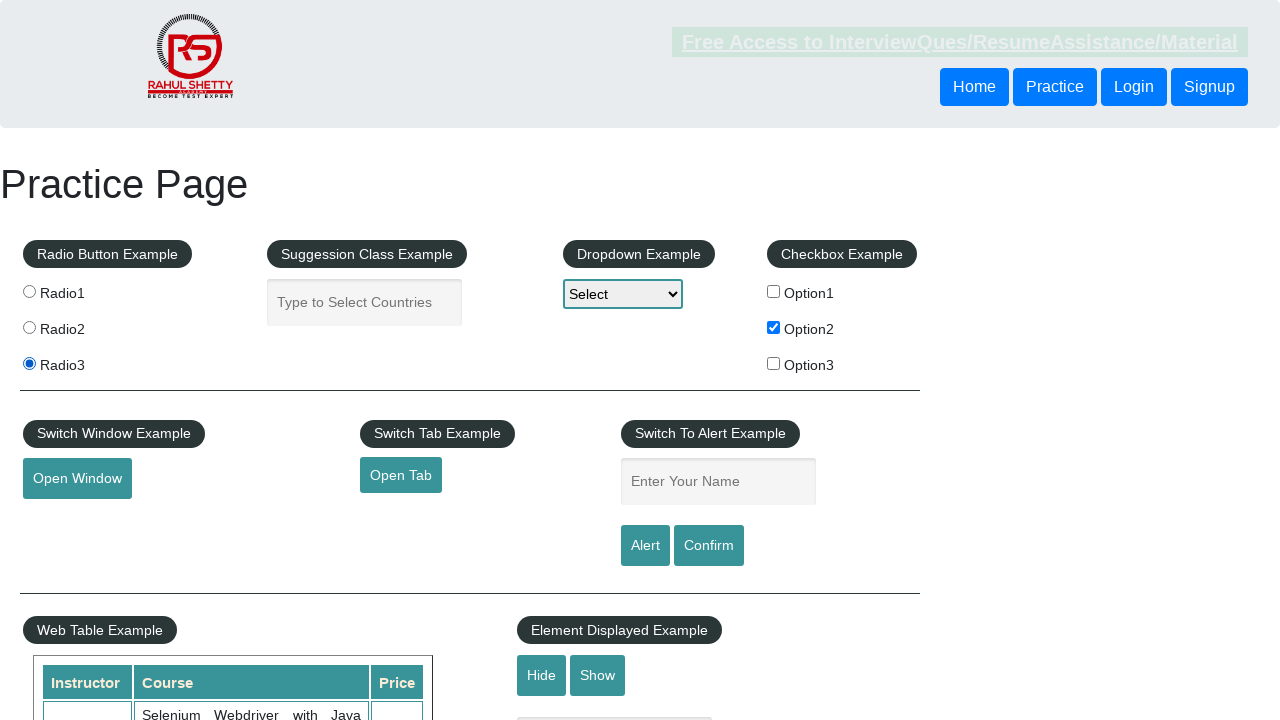

Clicked the first radio button on the page at (29, 291) on xpath=//input[@type='radio'] >> nth=0
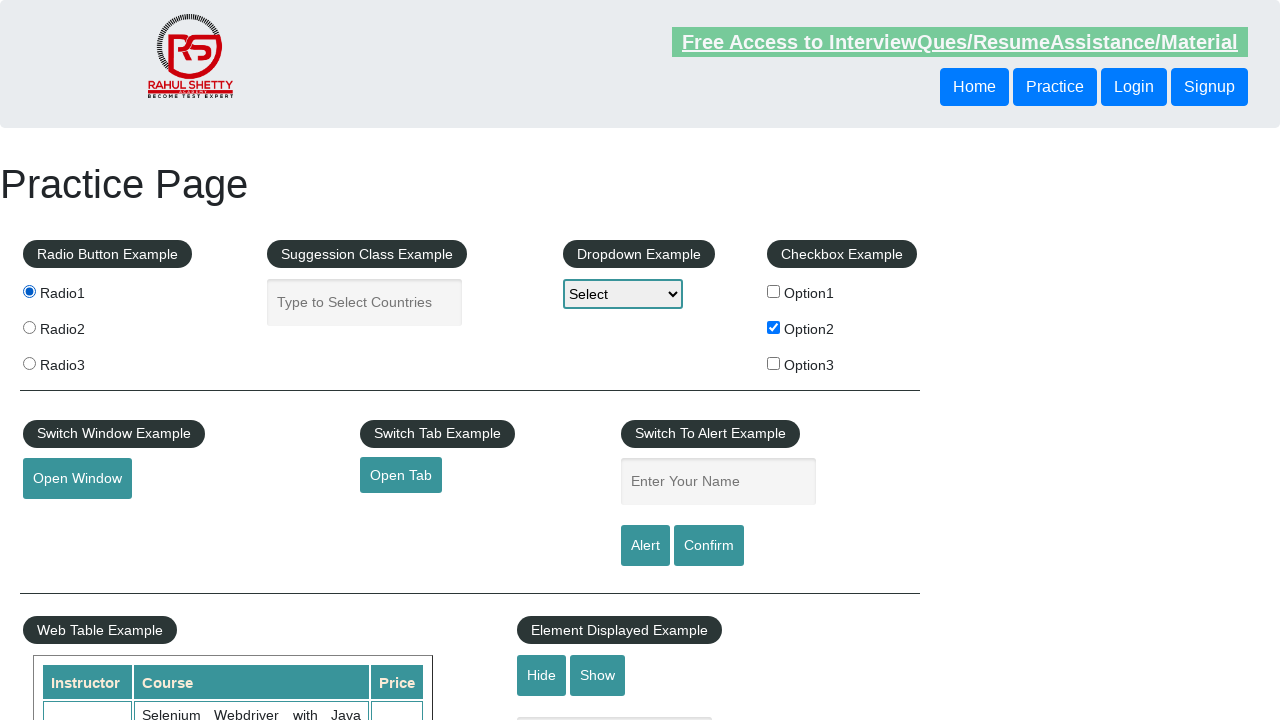

Clicked hide textbox button to toggle visibility at (542, 675) on #hide-textbox
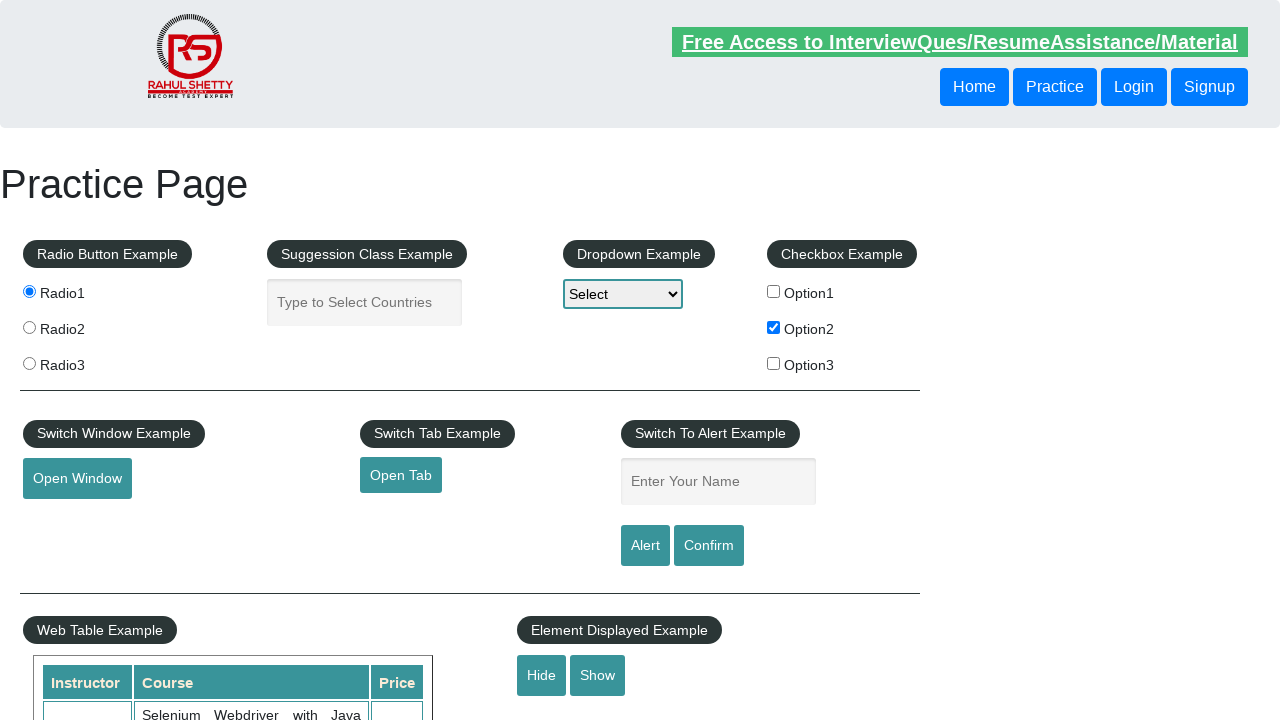

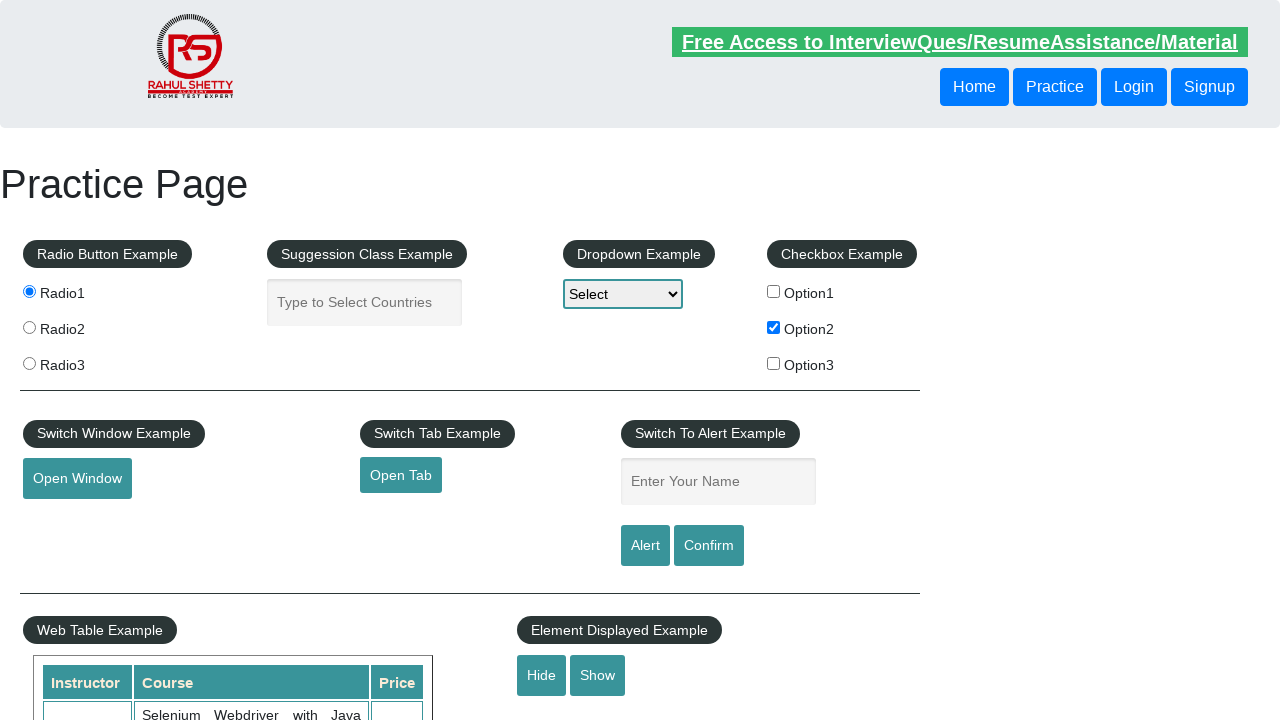